Tests button enabled/disabled state by clicking on a date picker element and verifying its style attribute changes to indicate it's enabled (visible and with full opacity).

Starting URL: https://rahulshettyacademy.com/dropdownsPractise/

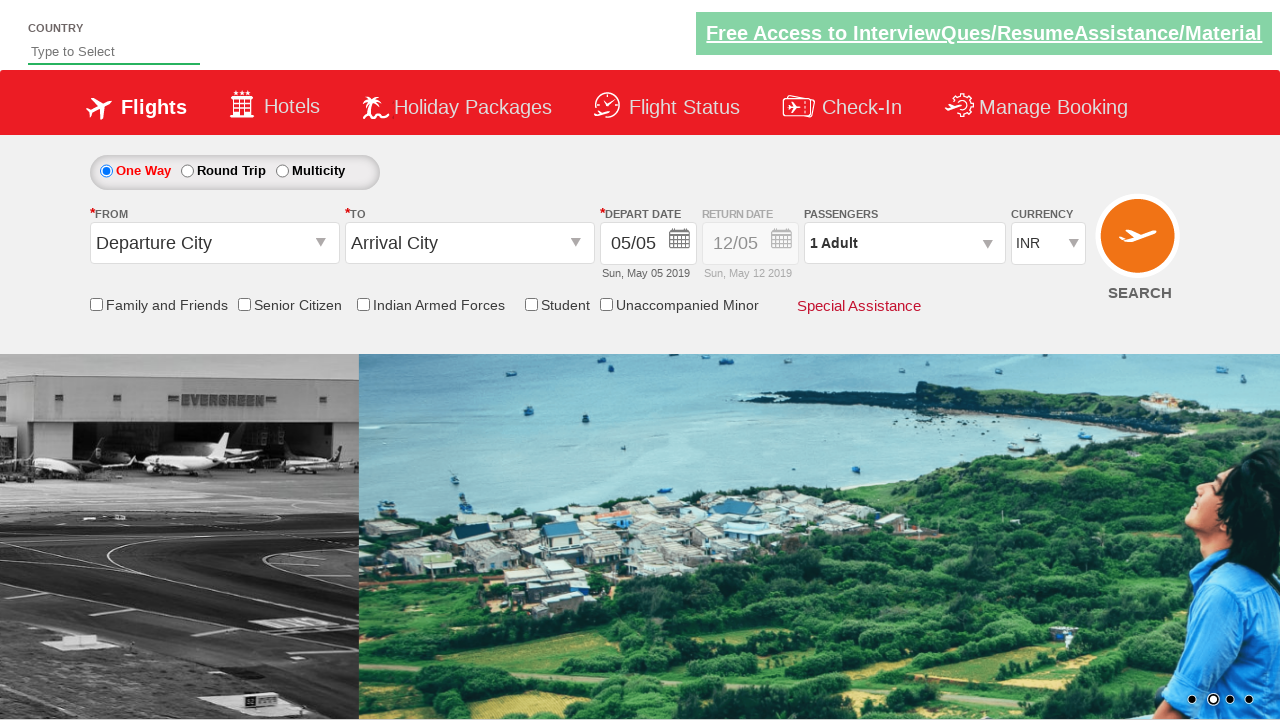

Retrieved initial style attribute of date picker element
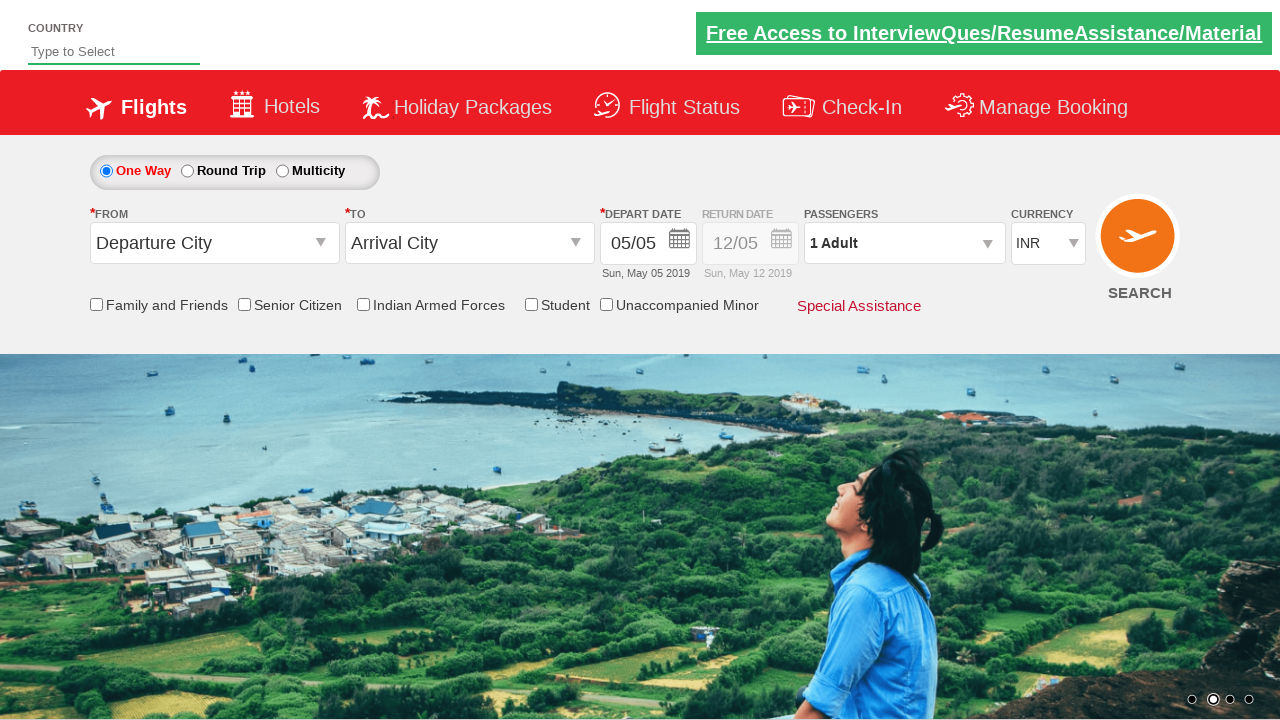

Clicked on date picker element to enable it at (752, 250) on xpath=//div[@class='picker-second']
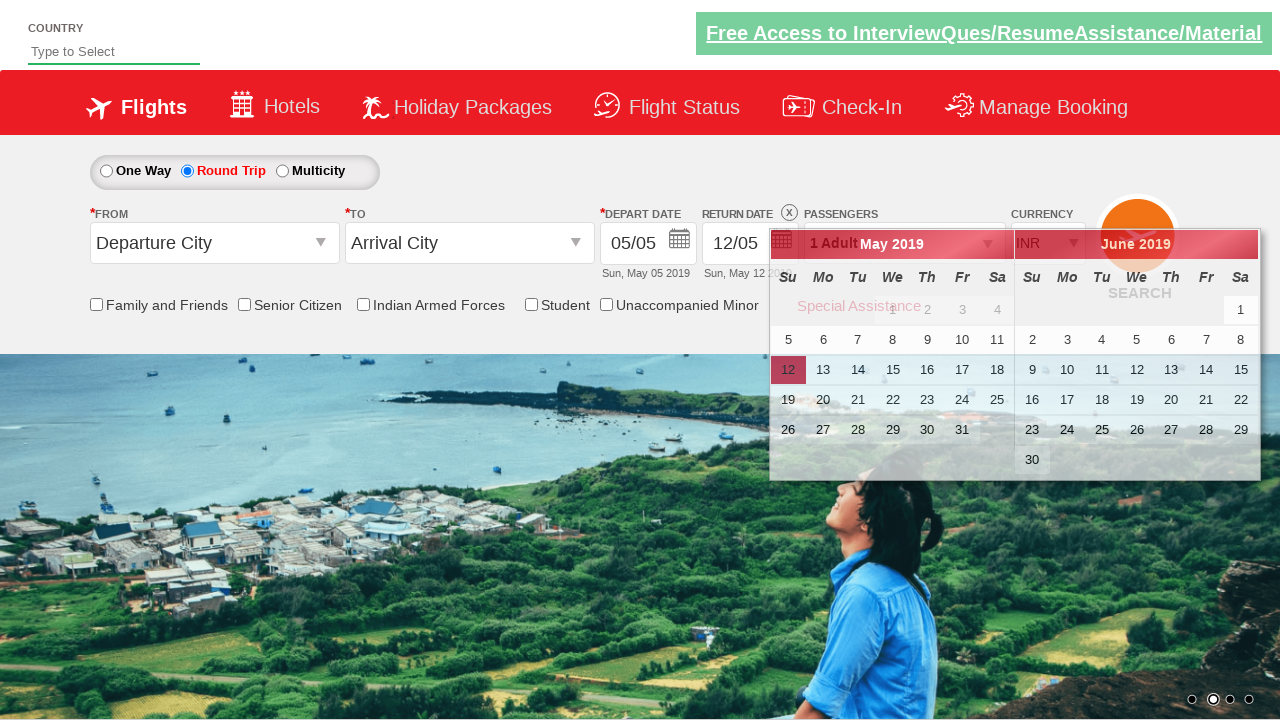

Waited 500ms for style changes to apply
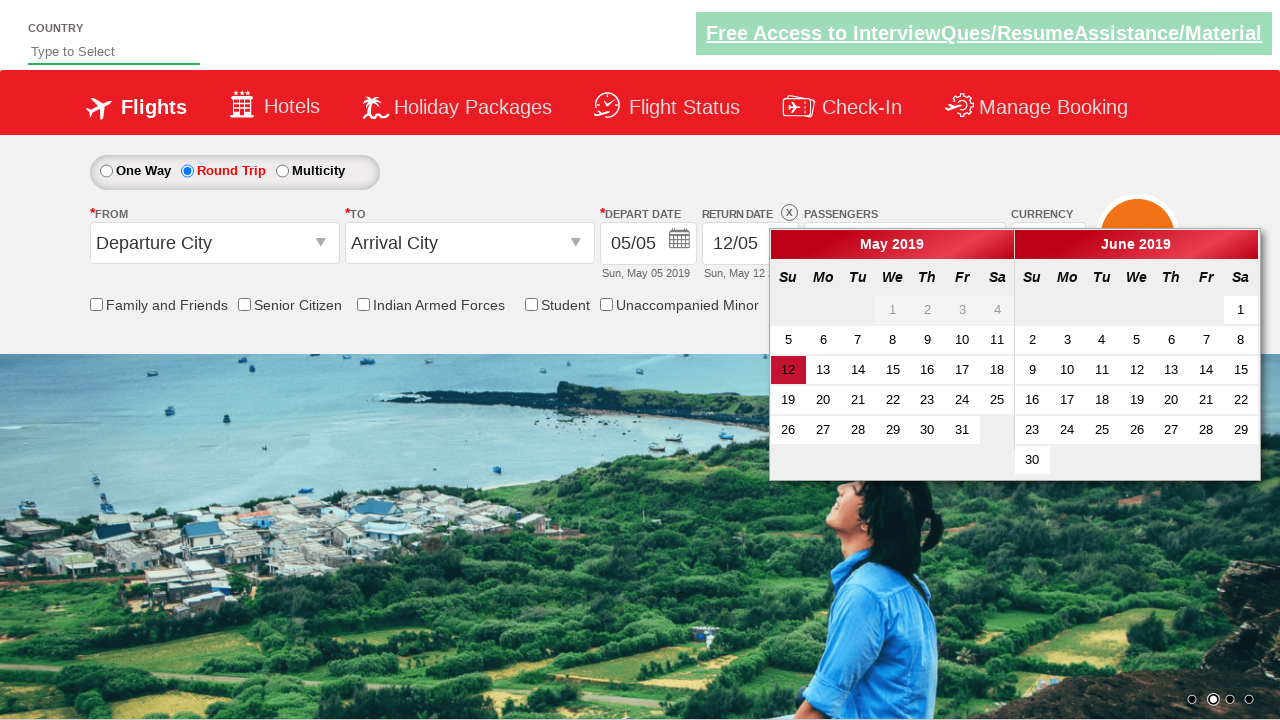

Retrieved updated style attribute of date picker element
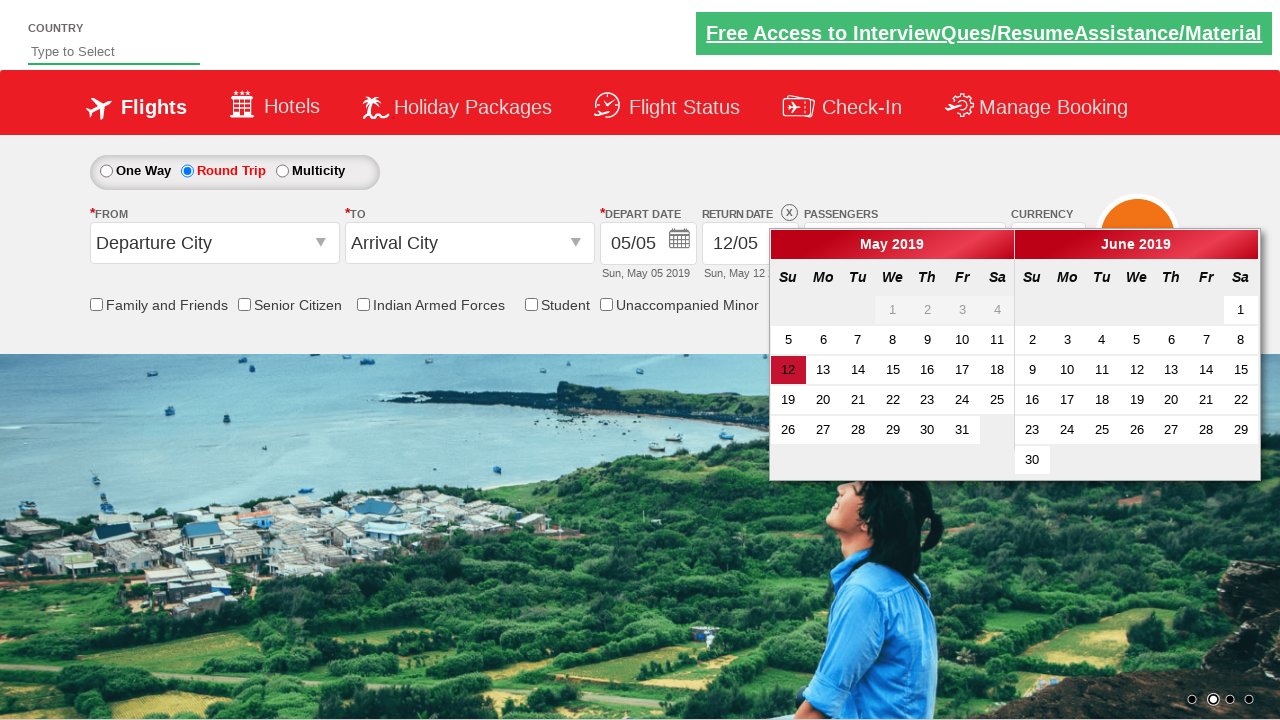

Verified button is enabled with display: block and opacity: 1
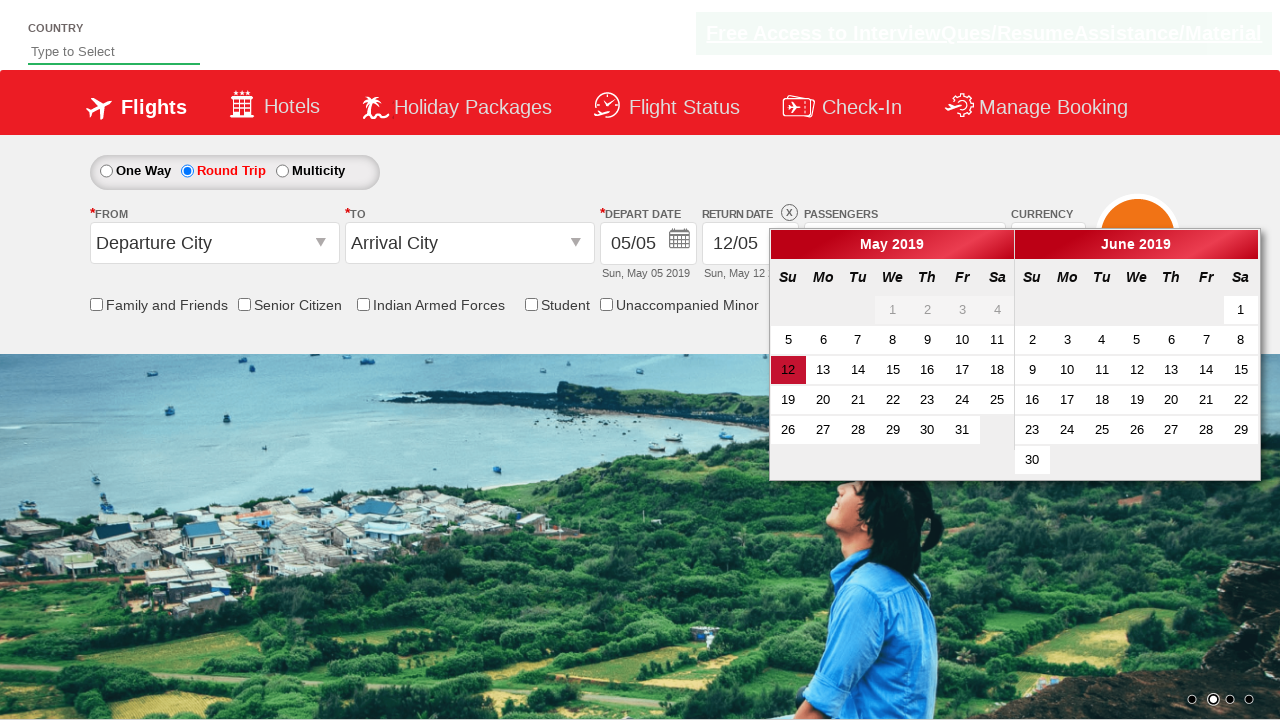

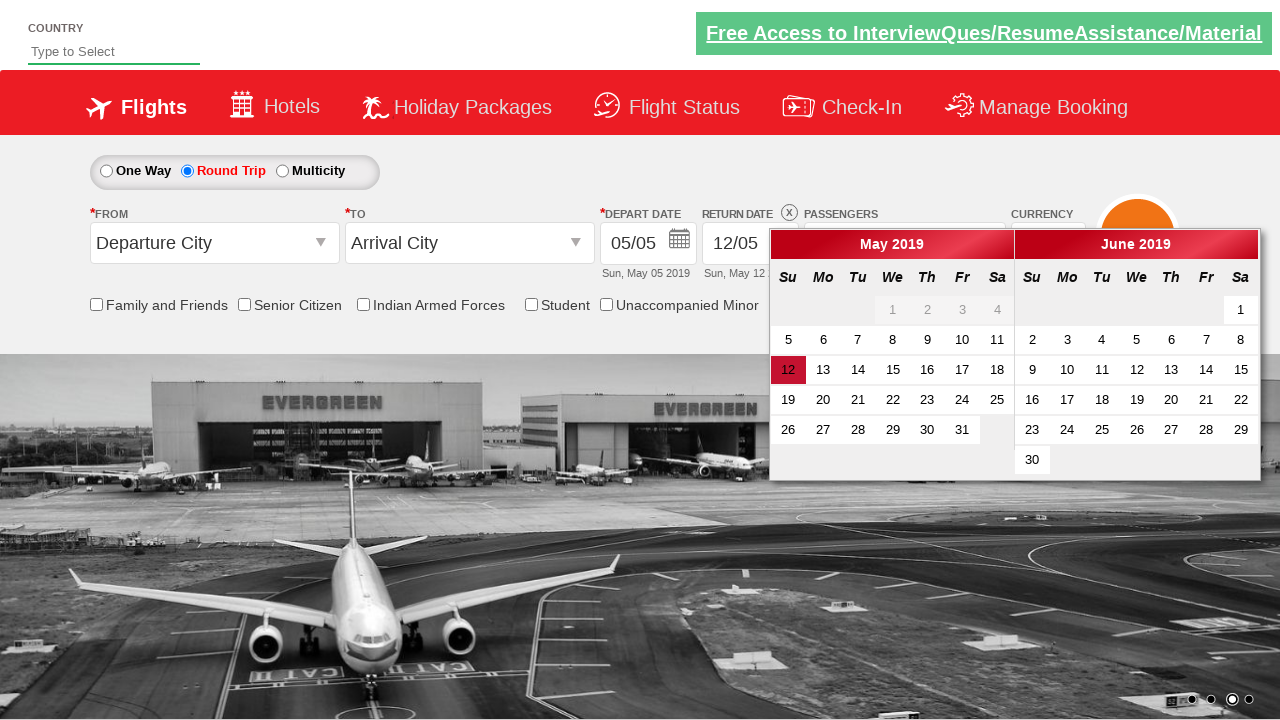